Navigates to IT Help homepage and clicks on the technical articles button to verify navigation

Starting URL: https://ithelp.ithome.com.tw/

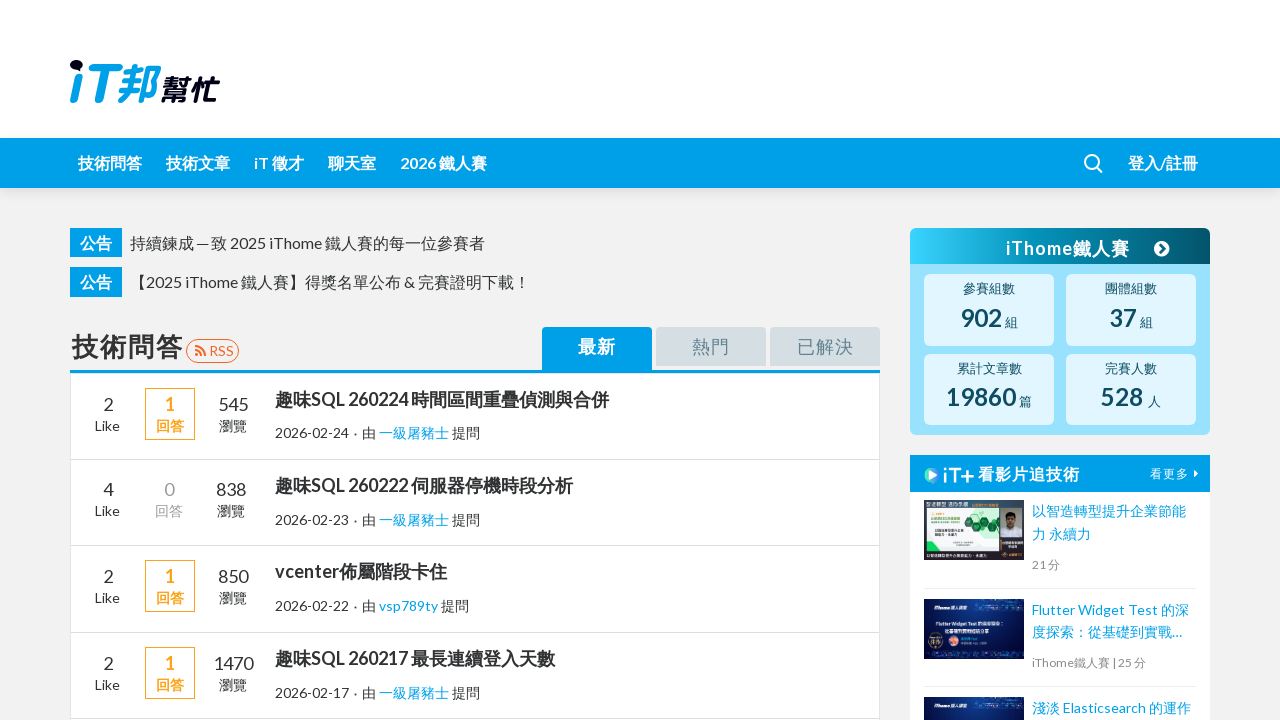

Technical articles button selector appeared in the DOM
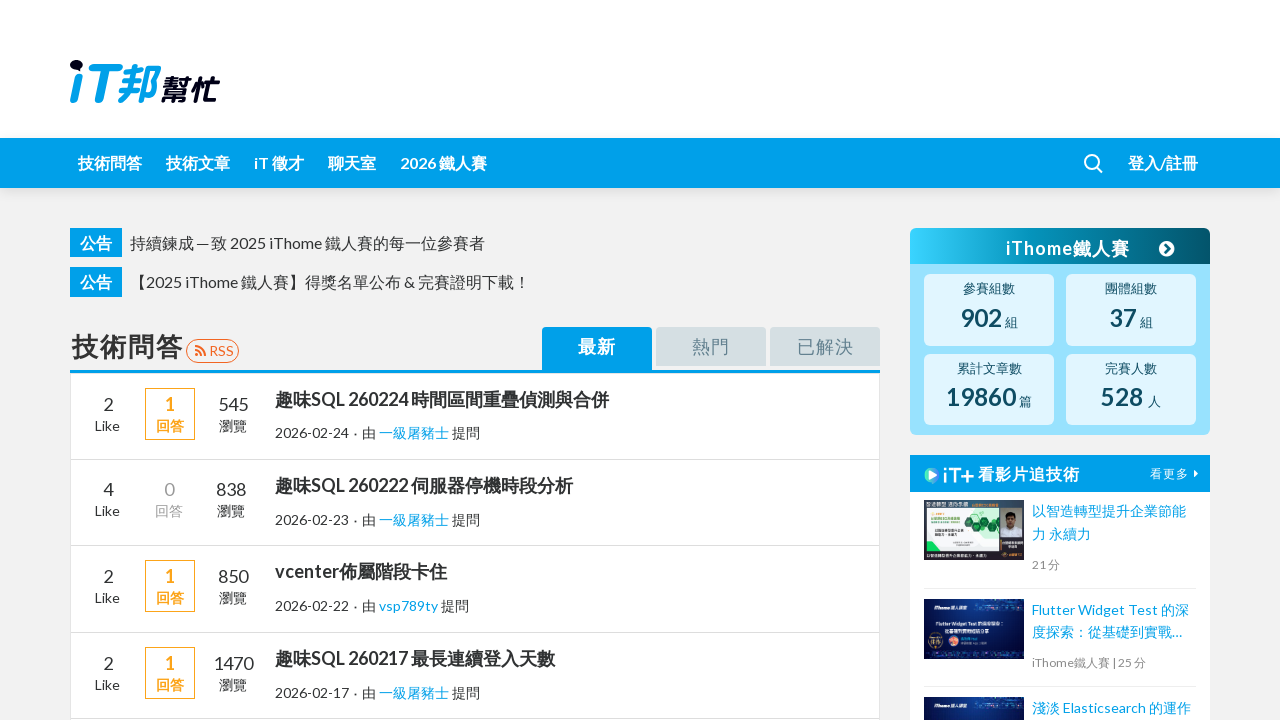

Clicked on the technical articles button at (198, 163) on xpath=/html/body/div[1]/nav/div[1]/div/ul[1]/li[2]/a
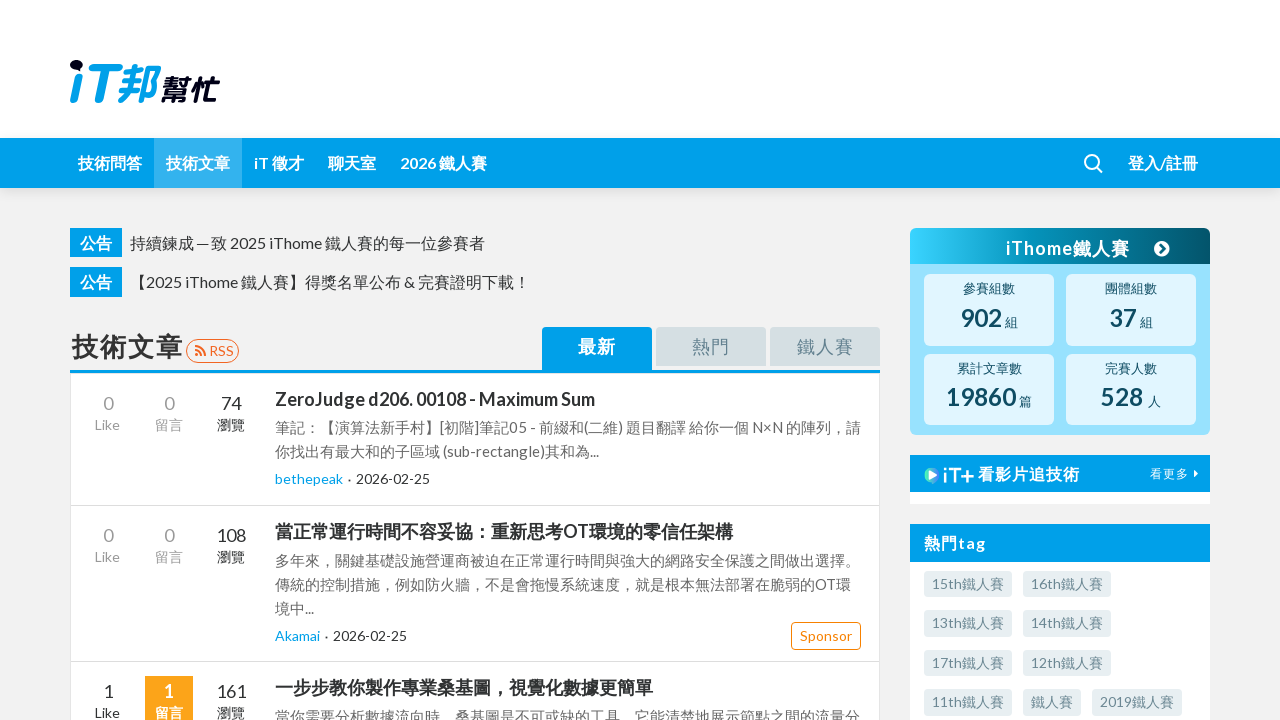

Successfully navigated to technical articles page at https://ithelp.ithome.com.tw/articles?tab=tech
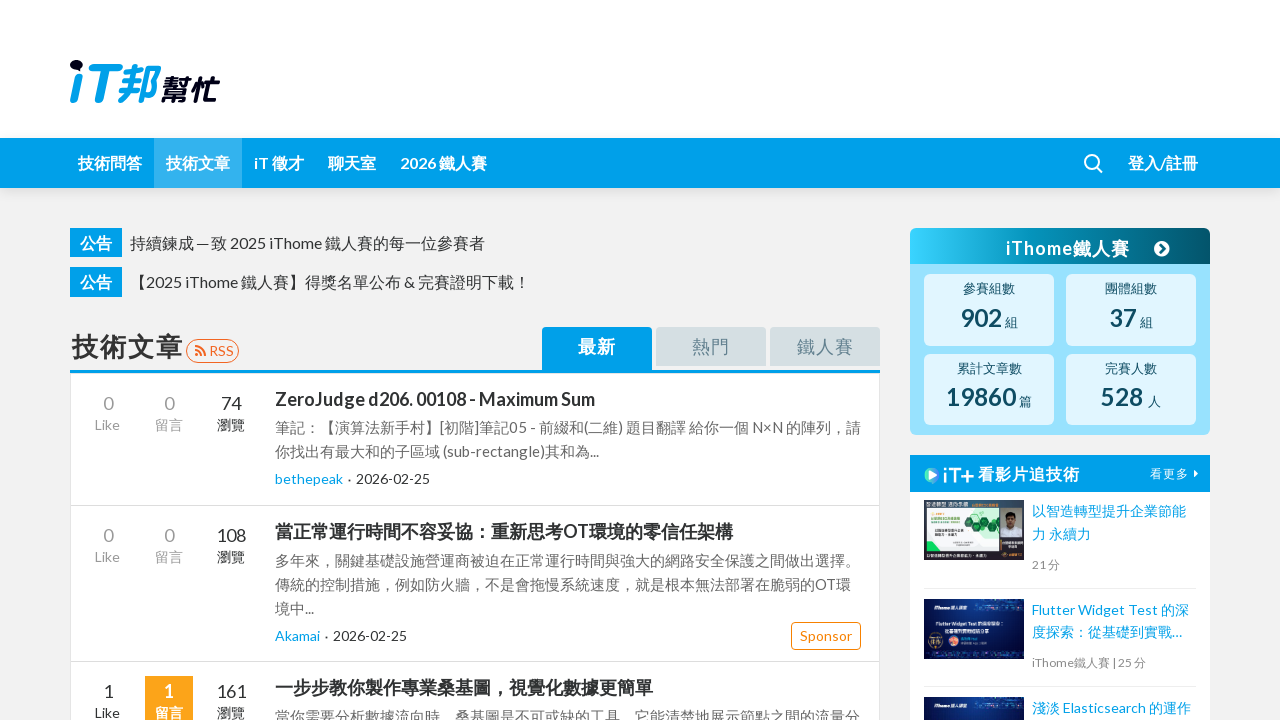

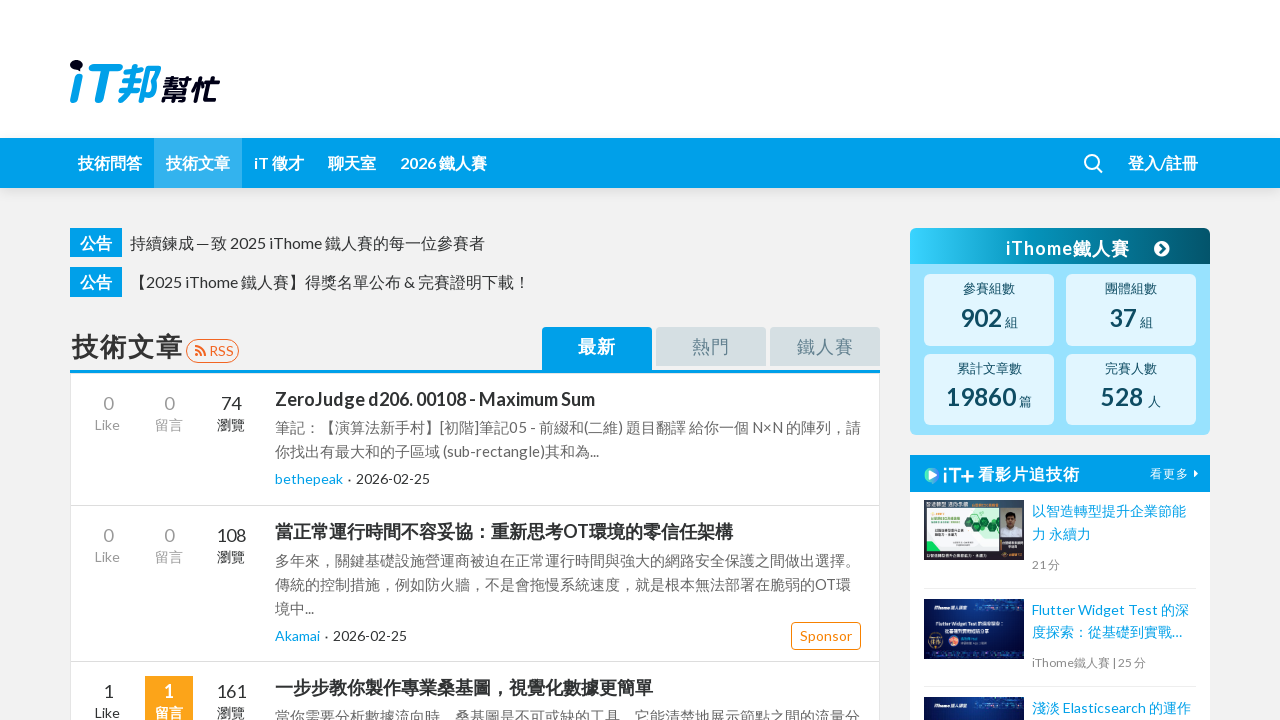